Tests a Selenium practice form by filling out personal information including first name, last name, gender selection, experience level, date, profession checkbox, continent dropdown, and submitting the form.

Starting URL: https://www.techlistic.com/p/selenium-practice-form.html

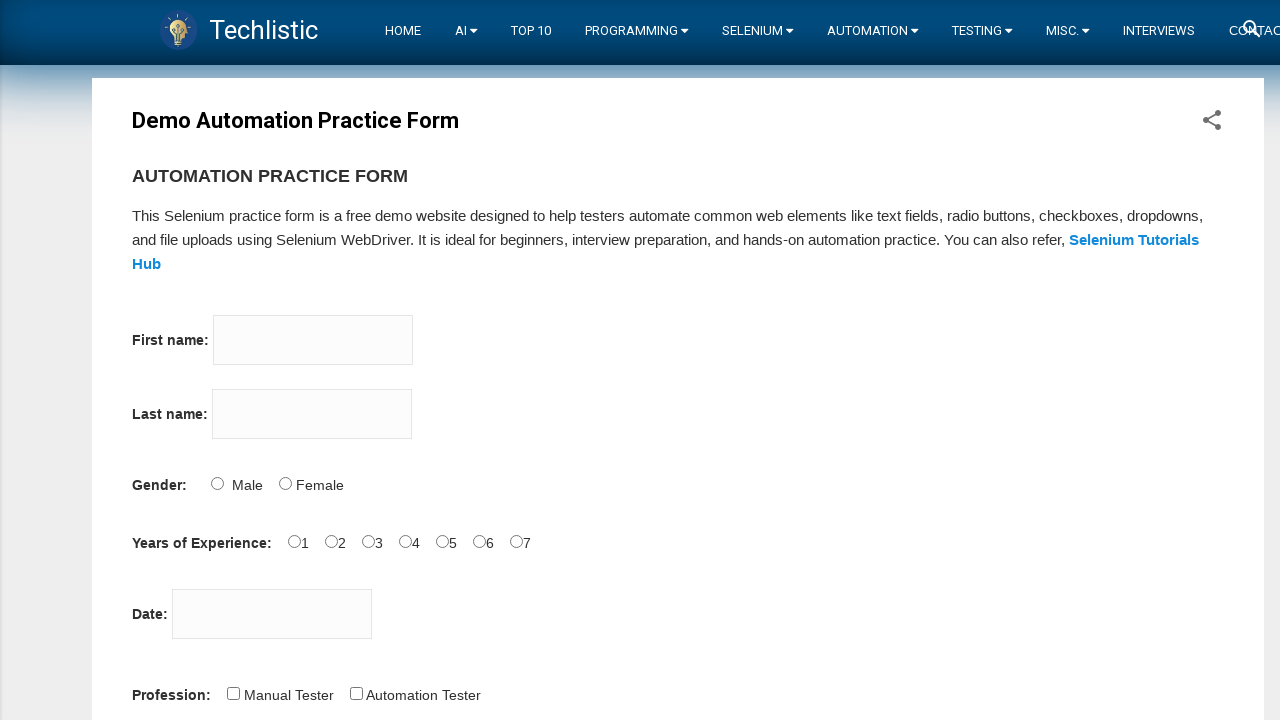

Clicked on firstname input field at (313, 340) on input[name='firstname']
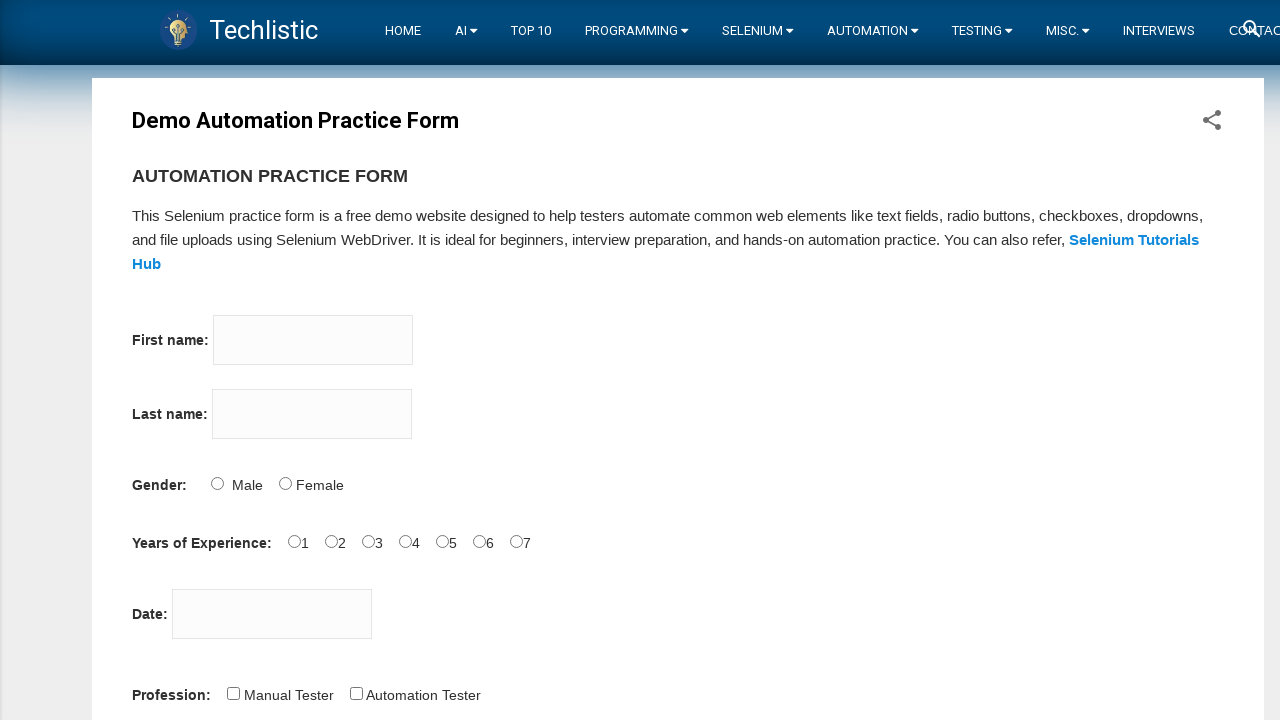

Filled firstname field with 'Michael' on input[name='firstname']
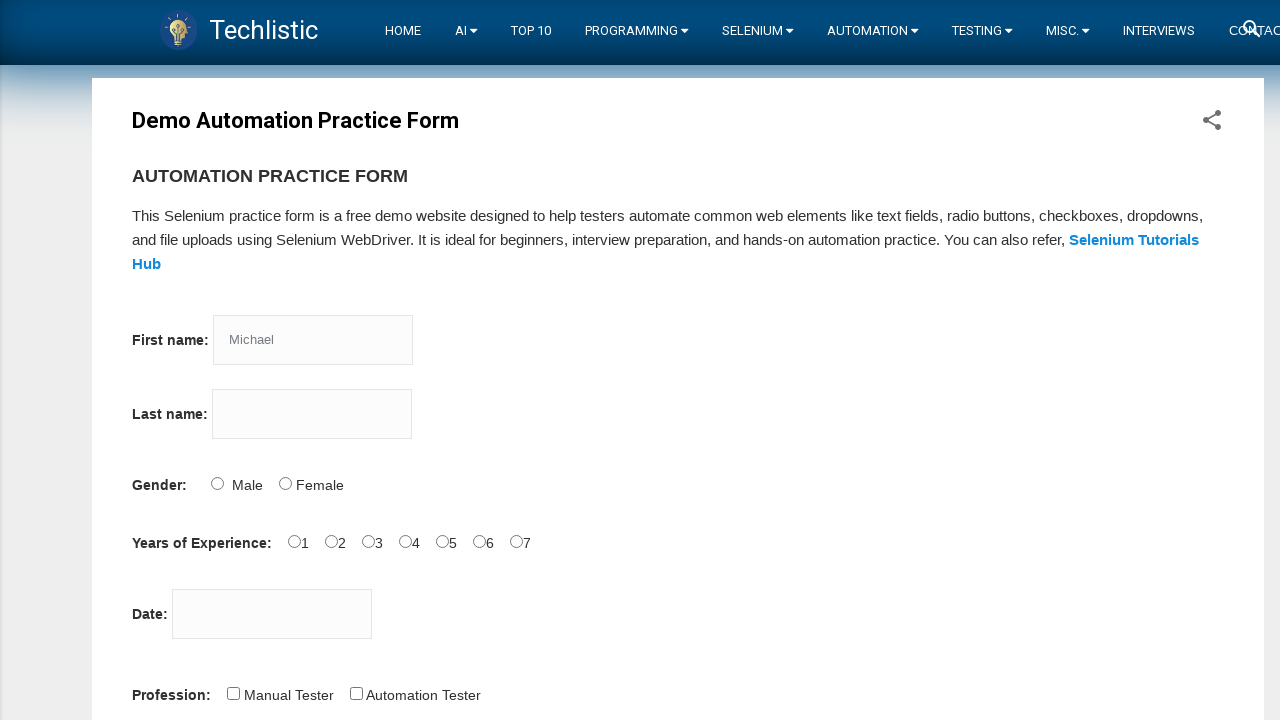

Clicked on lastname input field at (312, 414) on input[name='lastname']
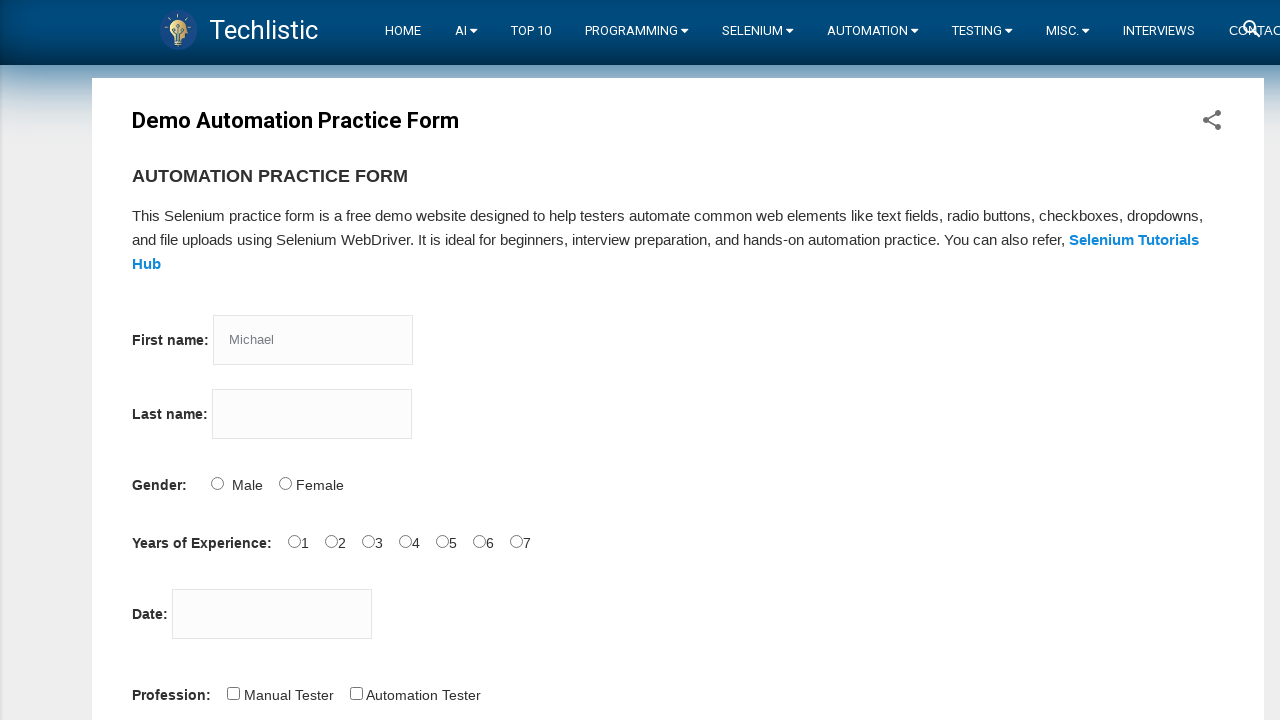

Filled lastname field with 'Thompson' on input[name='lastname']
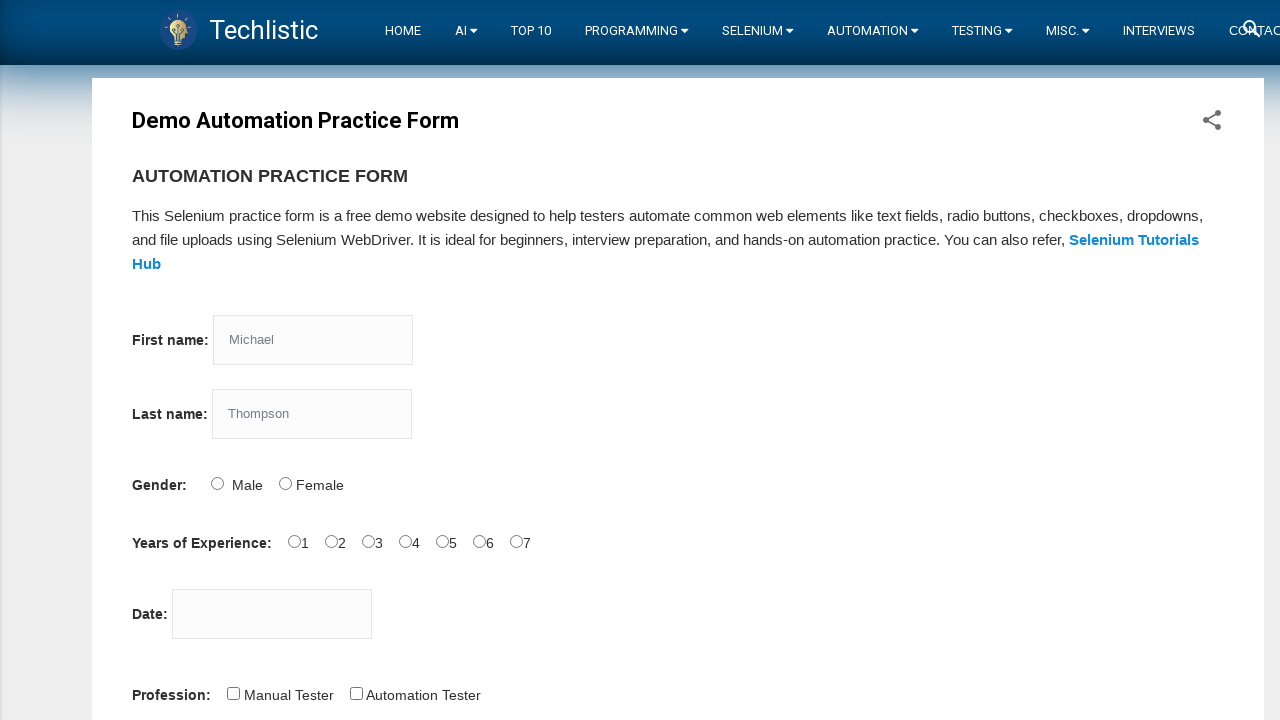

Selected Male gender option at (217, 483) on #sex-0
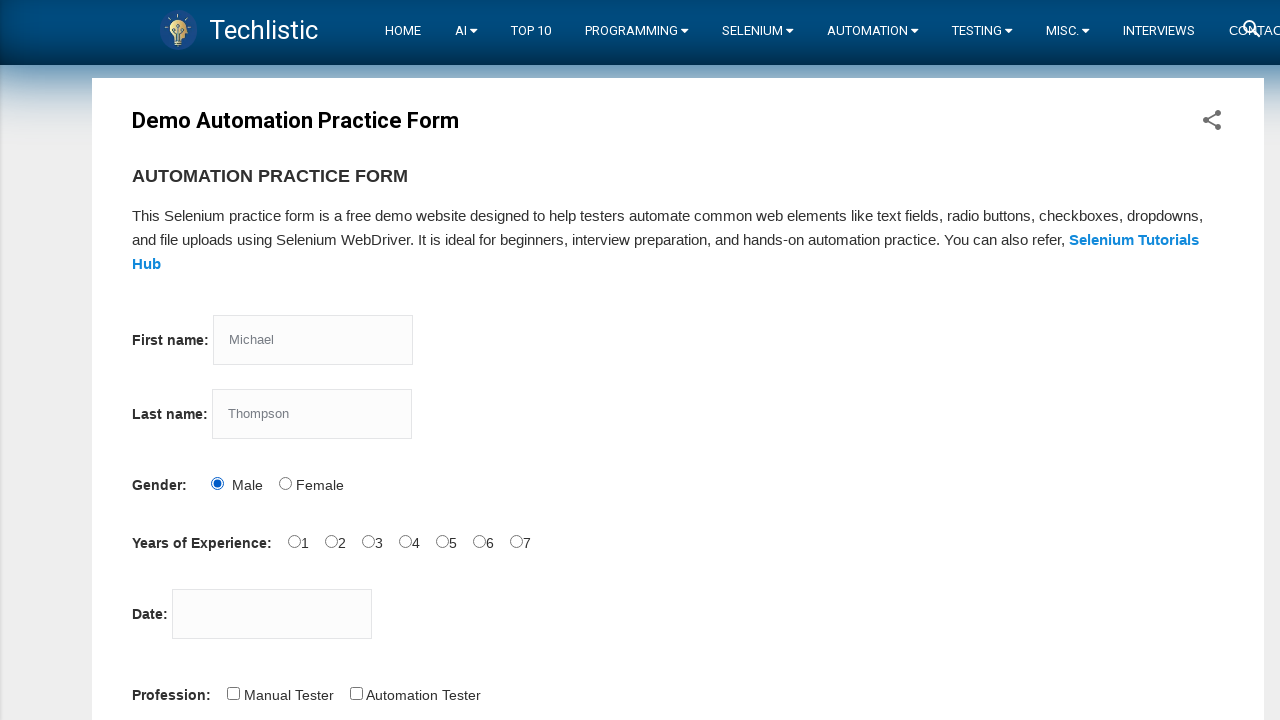

Selected 5 years experience level at (442, 541) on #exp-4
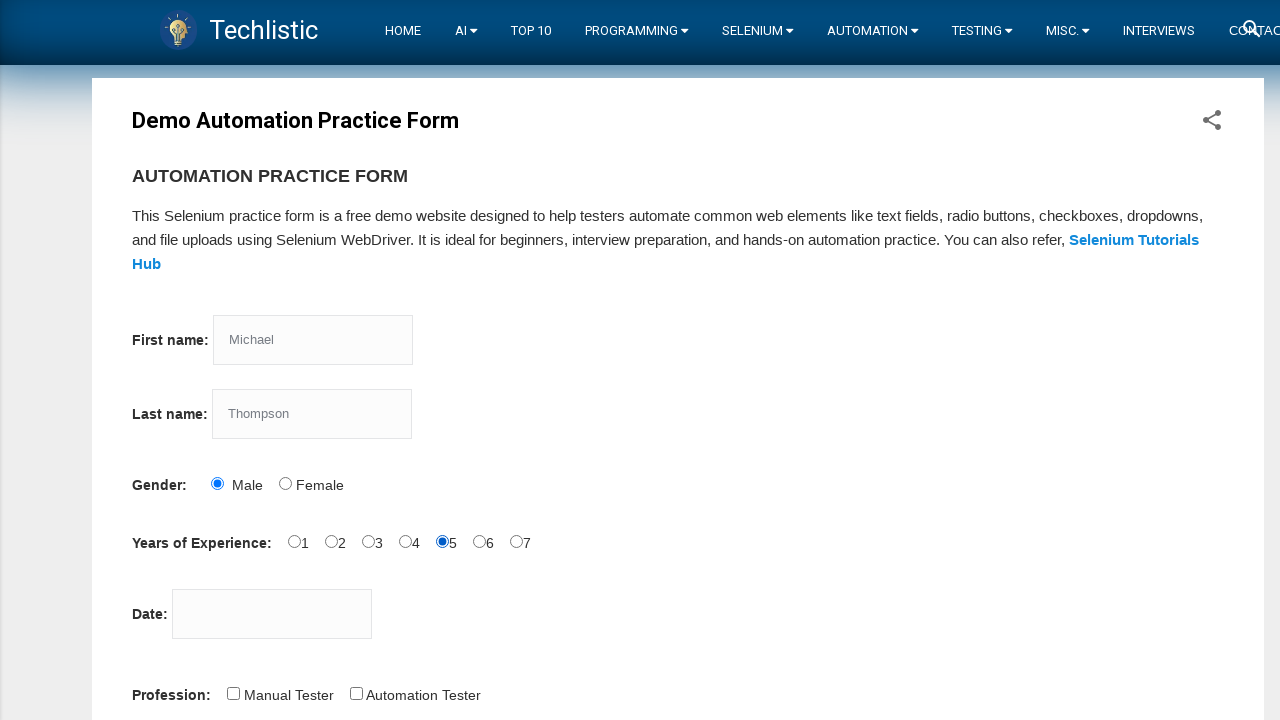

Filled date field with '15-03-2024' on #datepicker
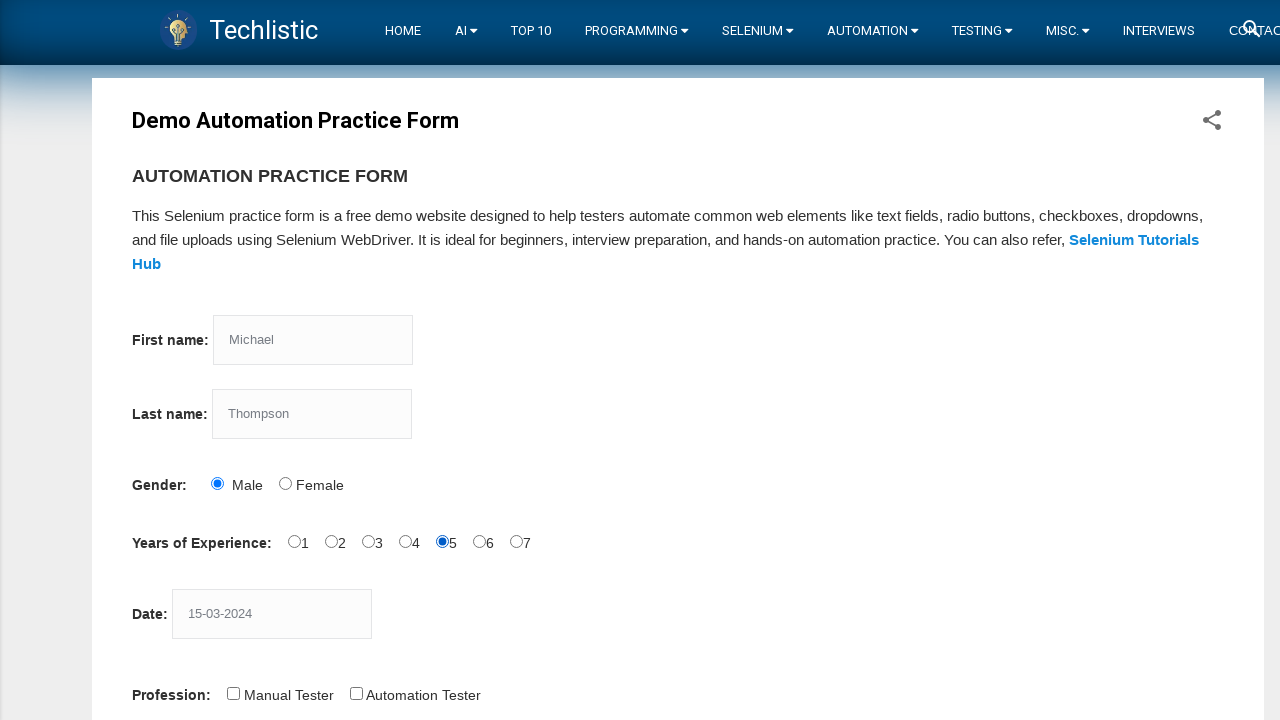

Selected Manual Tester profession checkbox at (233, 693) on #profession-0
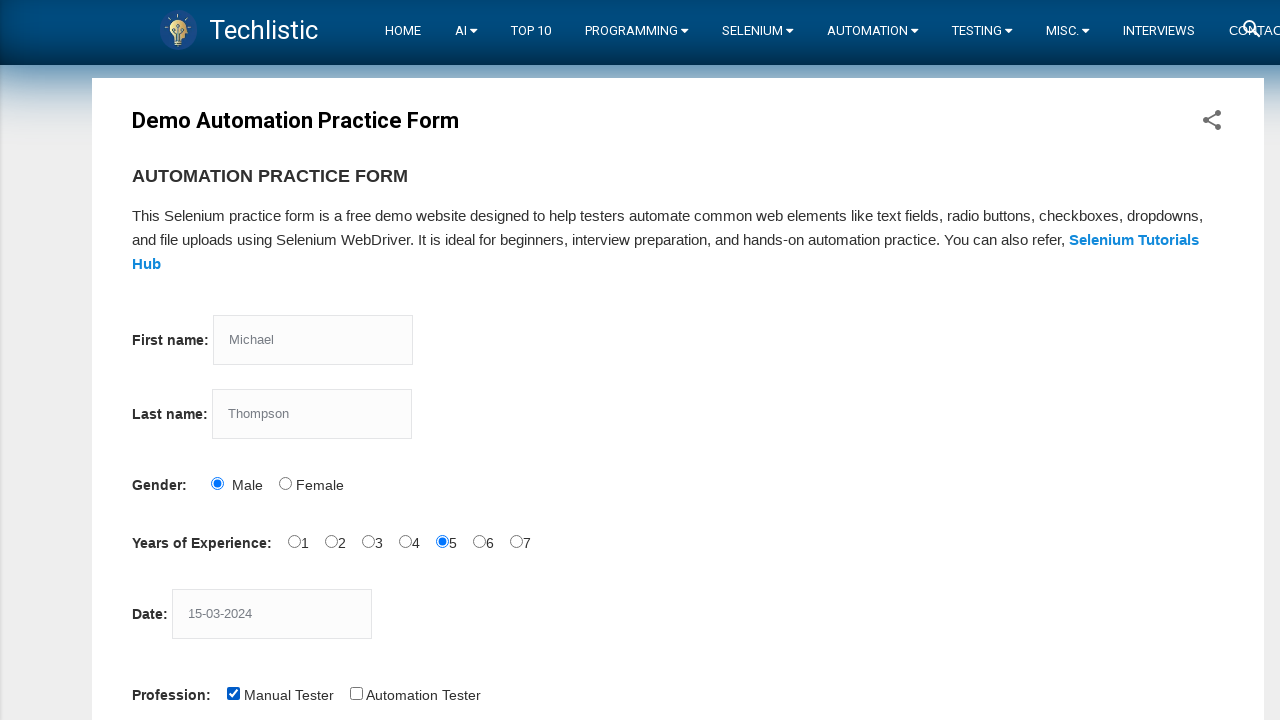

Selected North America from continents dropdown on select#continents
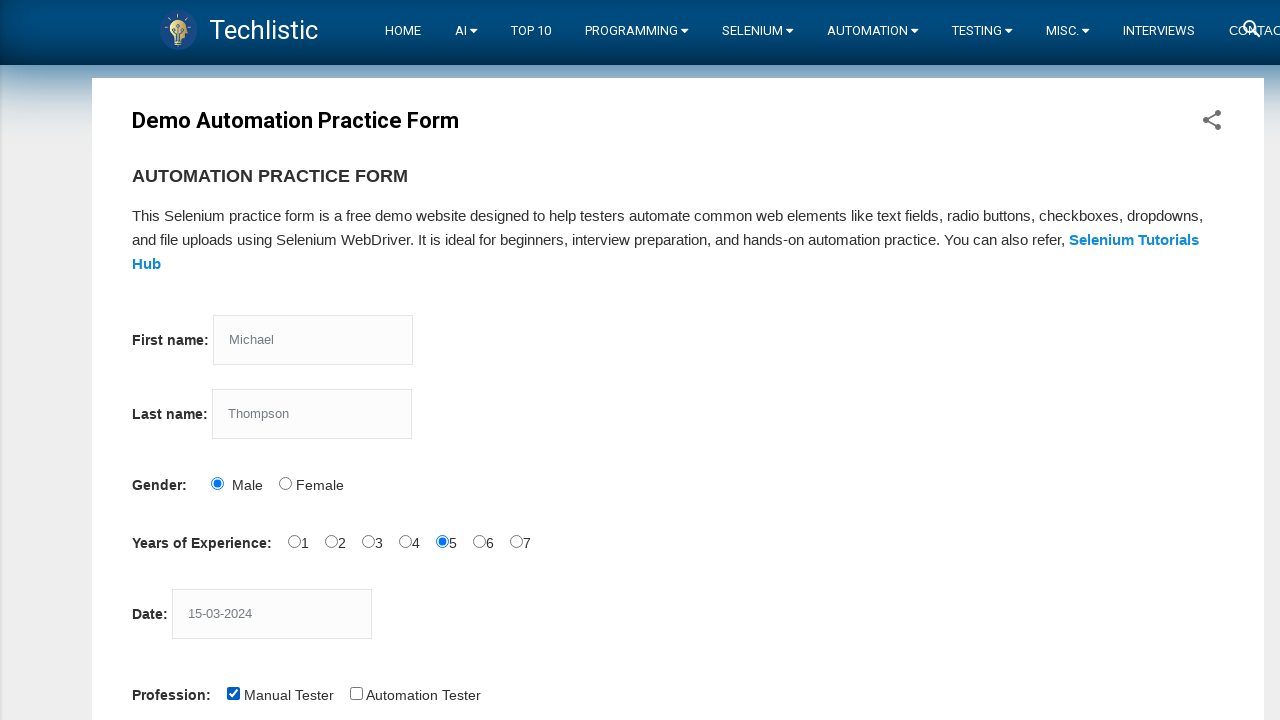

Clicked submit button to submit the form at (157, 360) on #submit
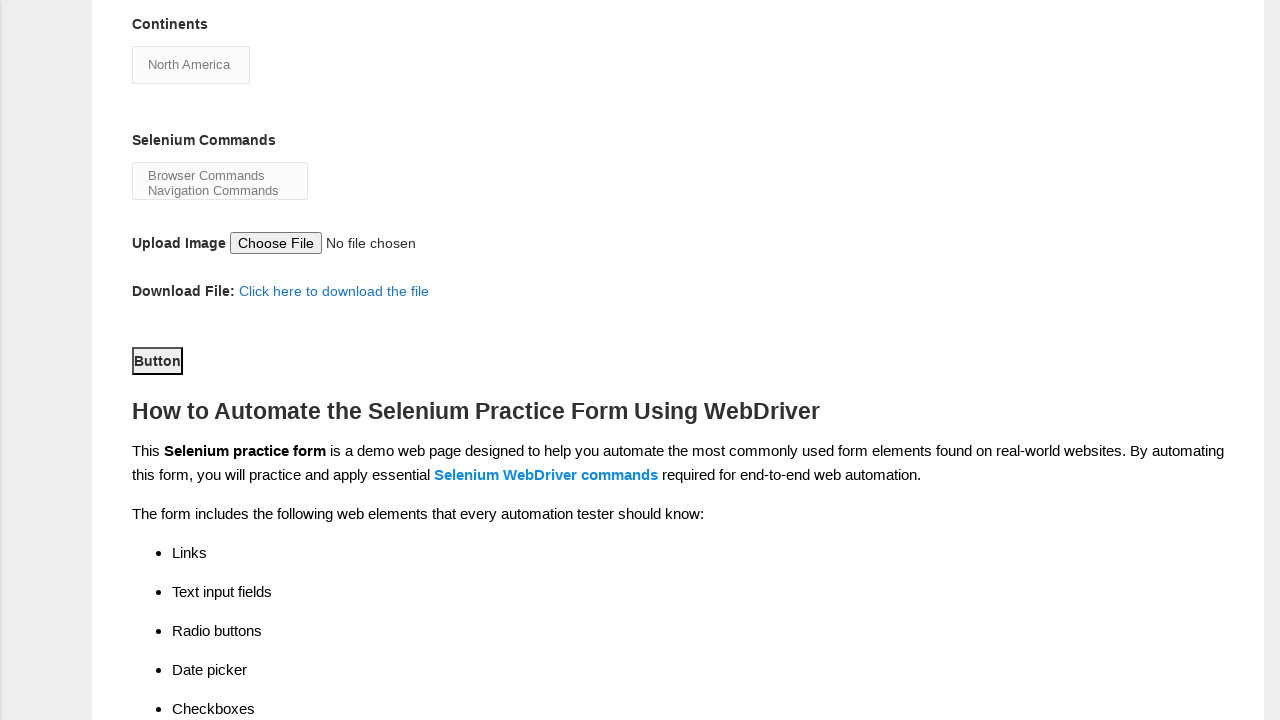

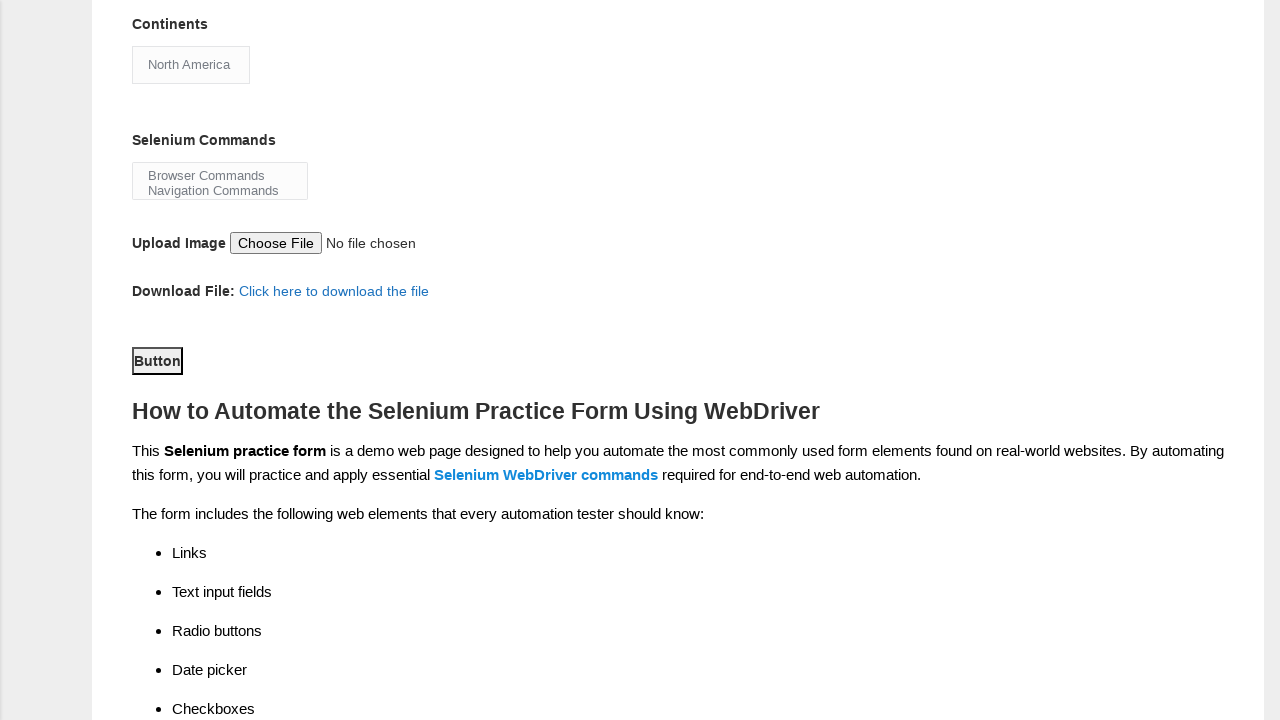